Tests confirmation alert functionality by clicking button and dismissing the alert

Starting URL: https://demoqa.com/alerts

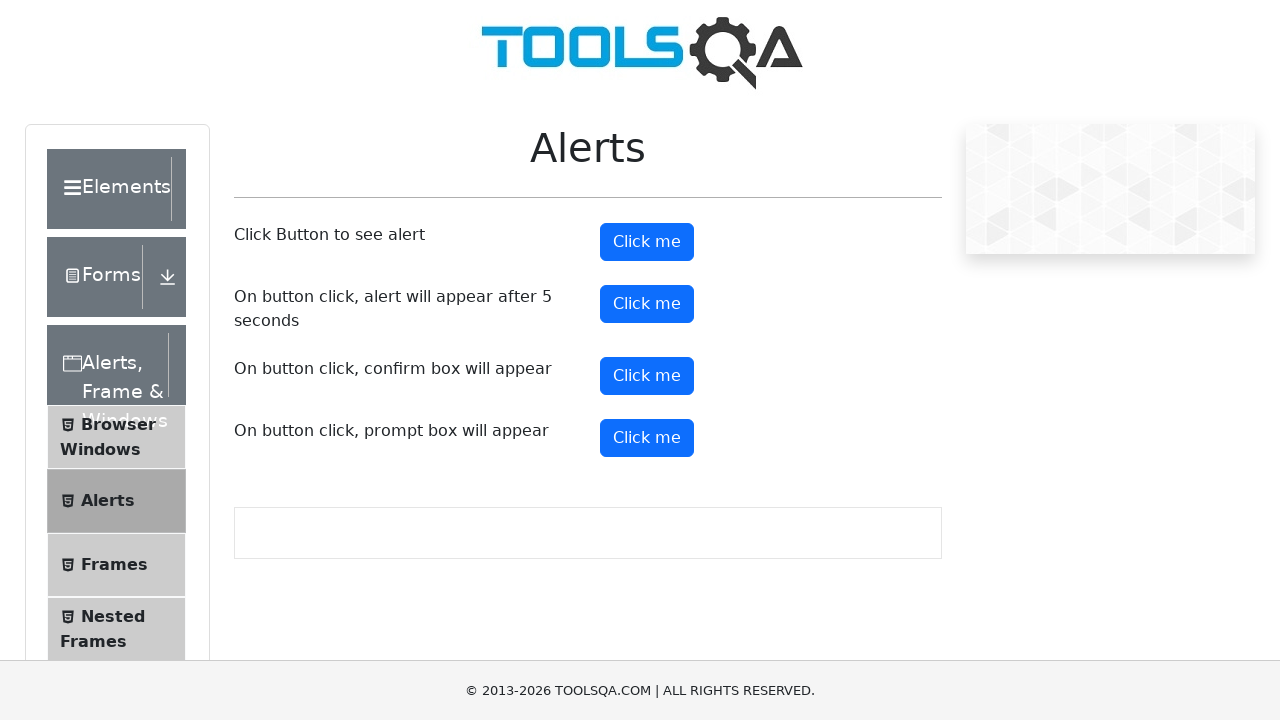

Set up dialog handler to dismiss alerts
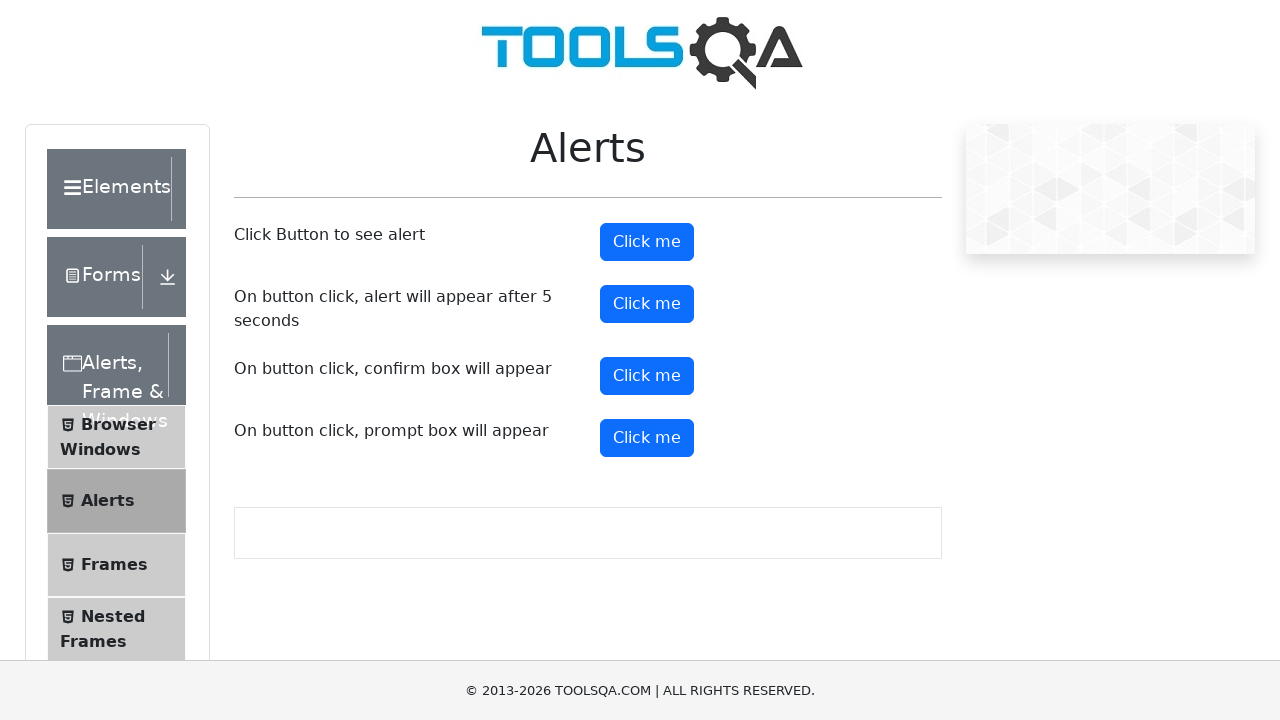

Clicked confirm button to trigger alert at (647, 376) on #confirmButton
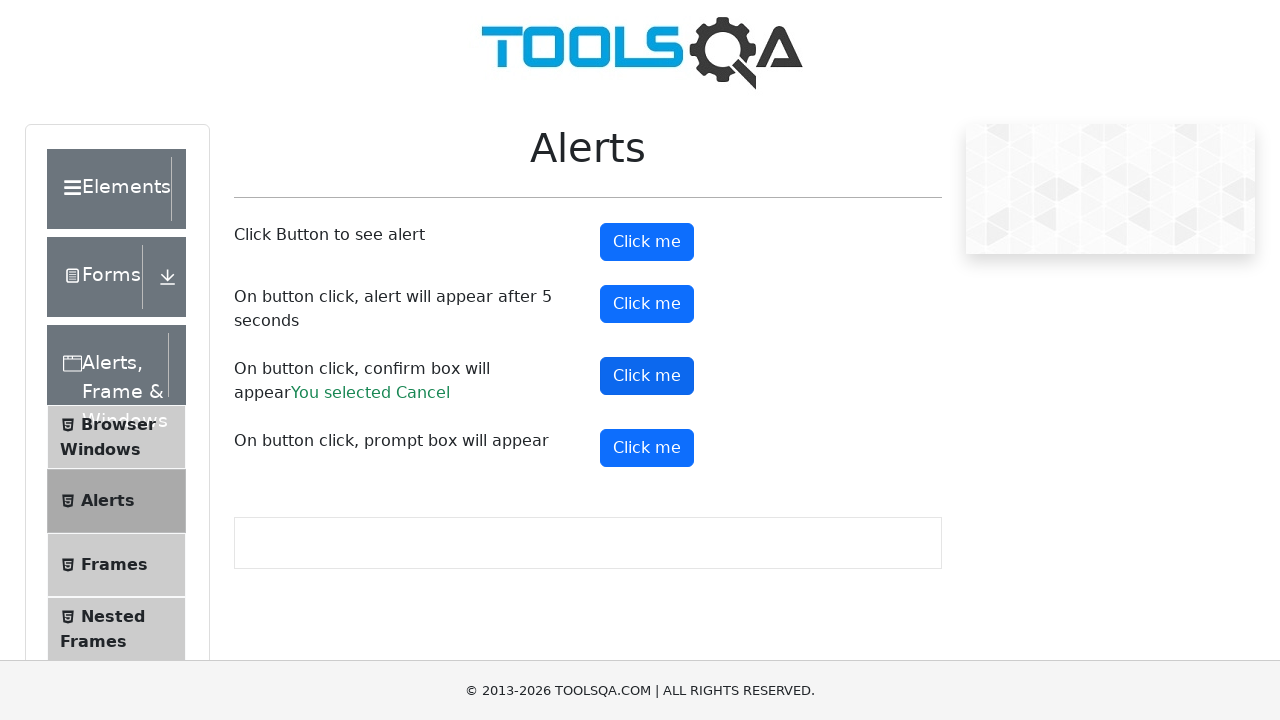

Waited for alert to be dismissed
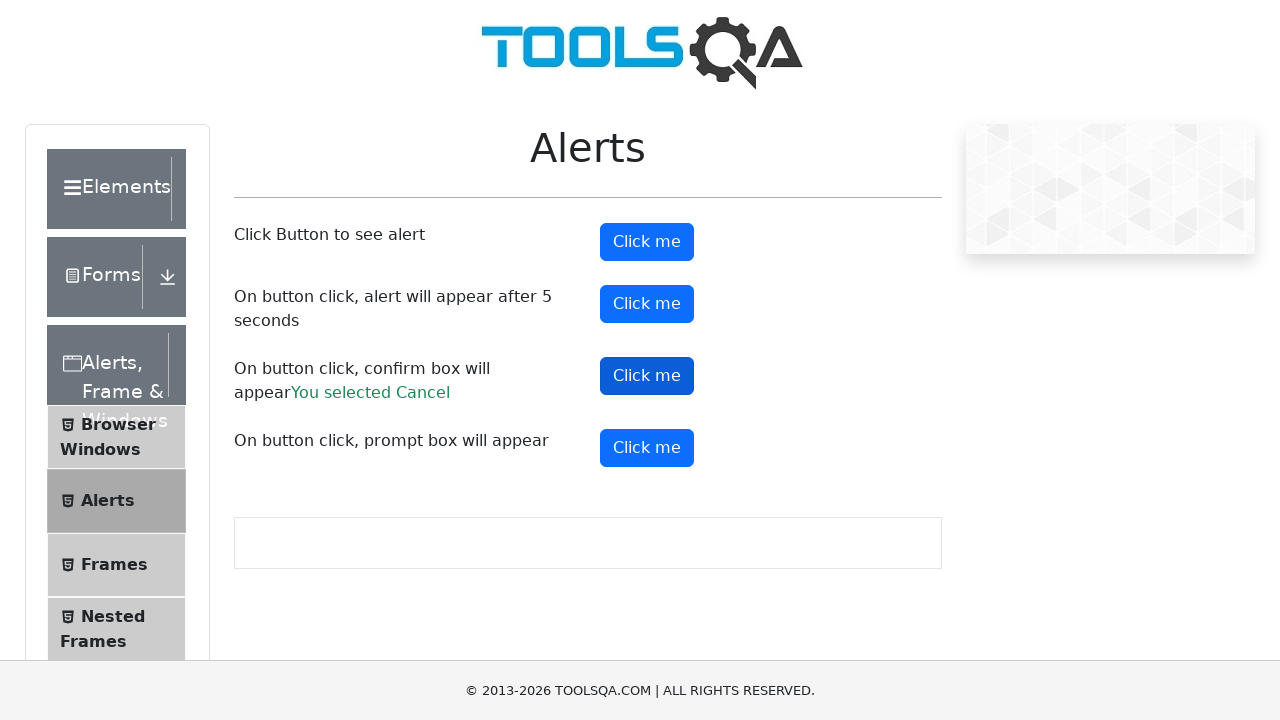

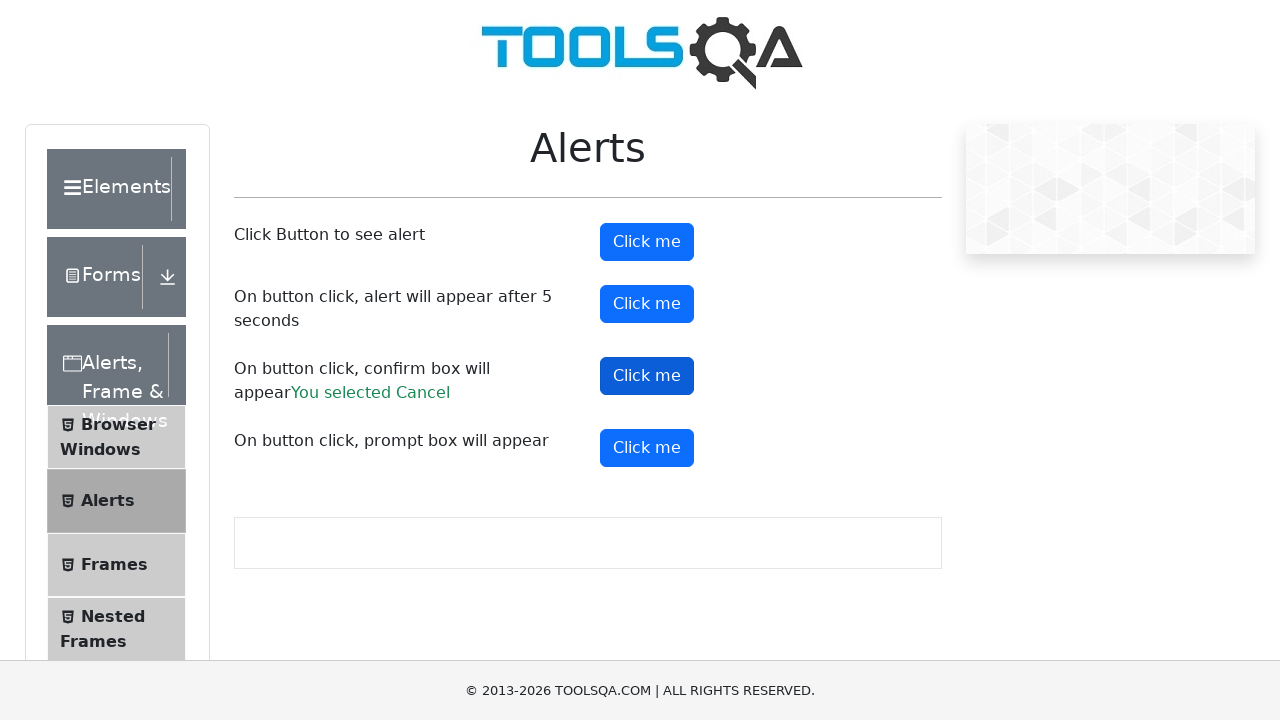